Tests the Practice Form on DemoQA by filling out all form fields including personal information, date of birth, subjects, hobbies, address, and state/city dropdowns, then submitting the form.

Starting URL: https://demoqa.com/

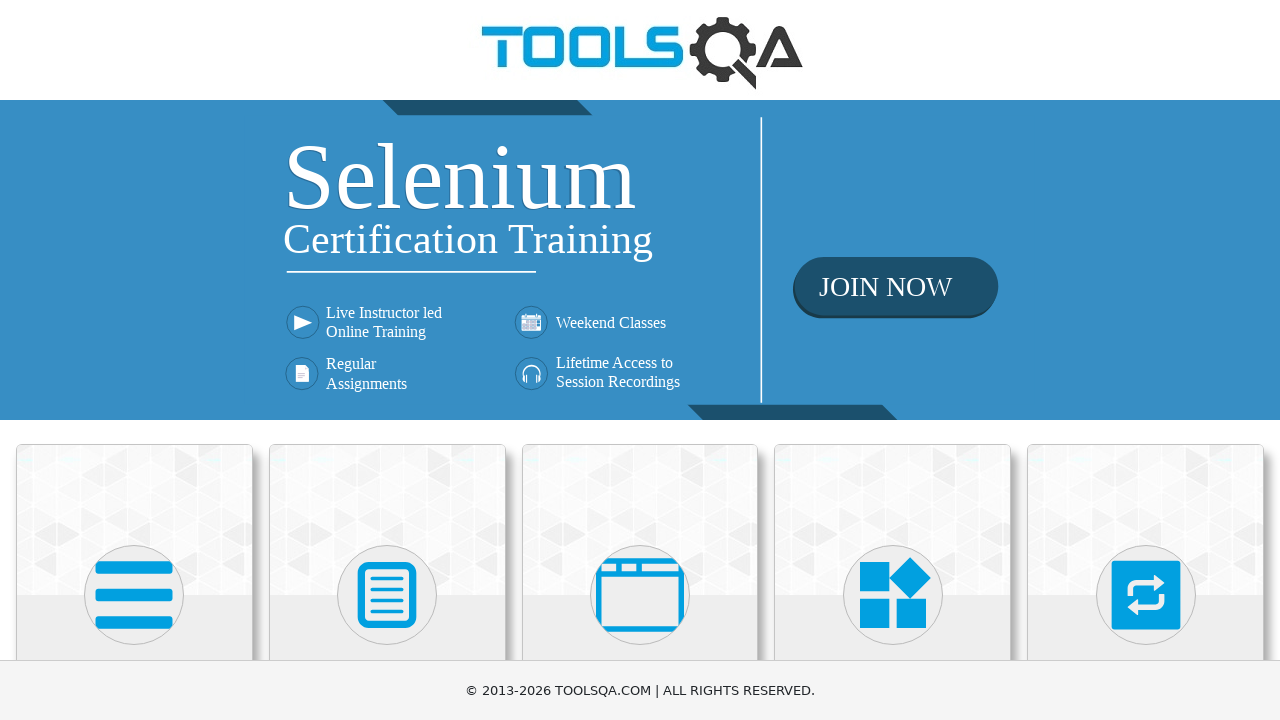

Clicked on Forms section at (387, 360) on xpath=//h5[contains(text(),'Forms')]
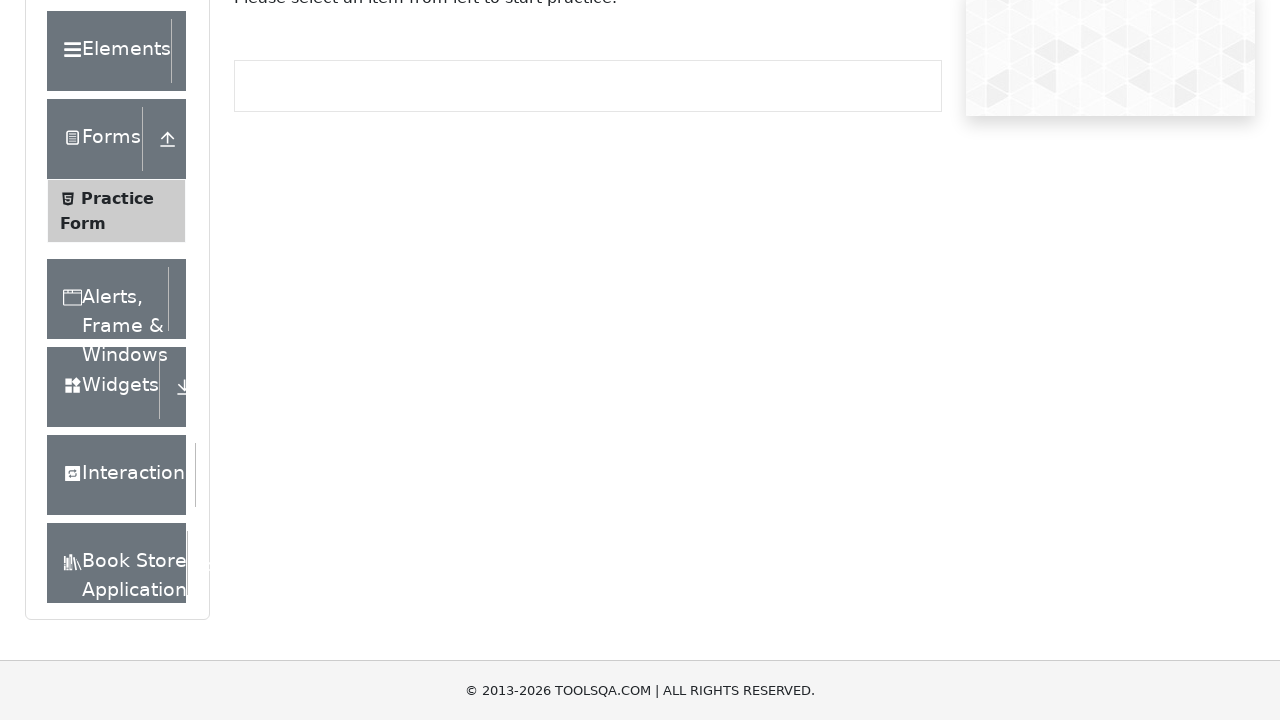

Clicked on Practice Form menu item at (117, 336) on xpath=//span[contains(text(),'Practice Form')]
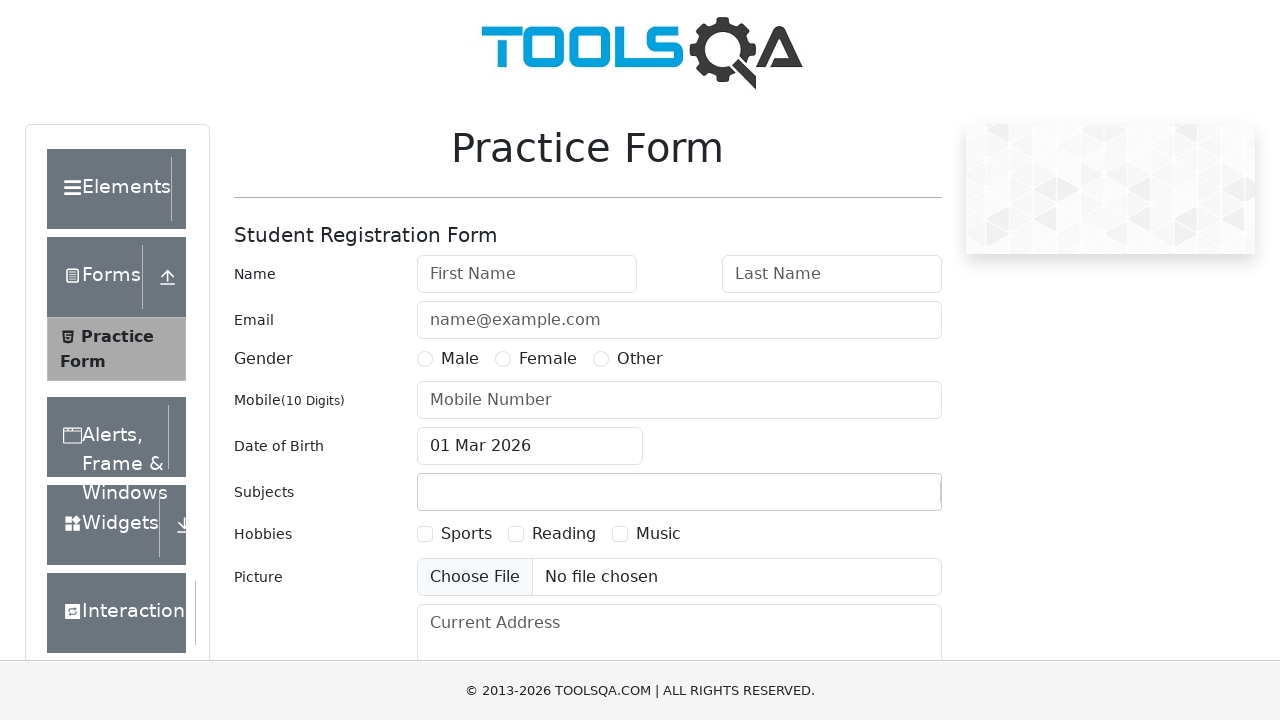

Filled first name with 'Marcus' on #firstName
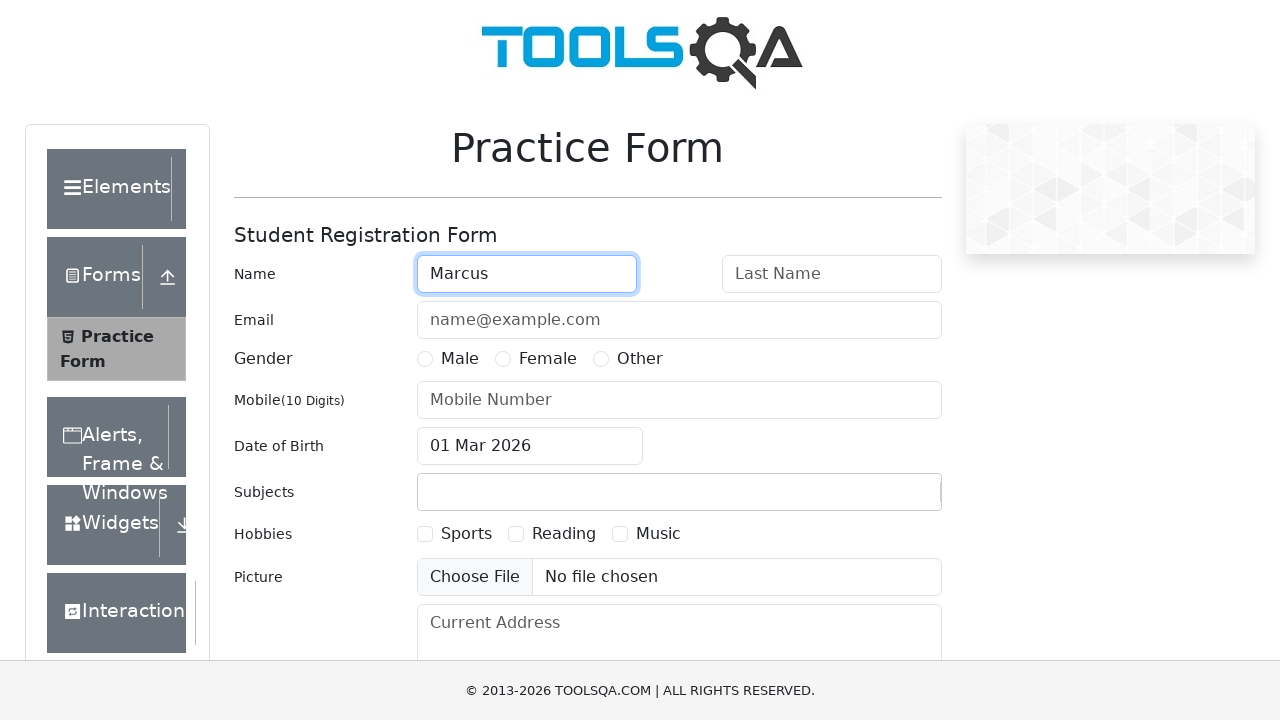

Filled last name with 'Thompson' on #lastName
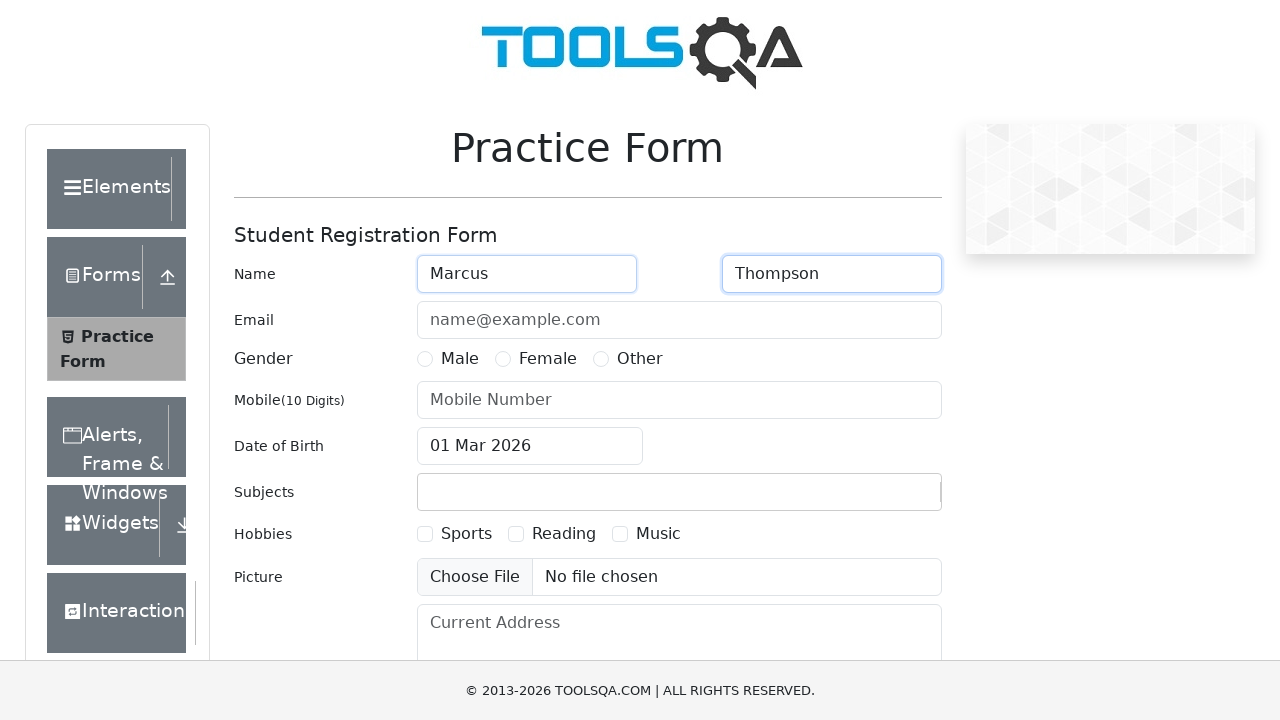

Filled email with 'marcus.thompson@example.com' on #userEmail
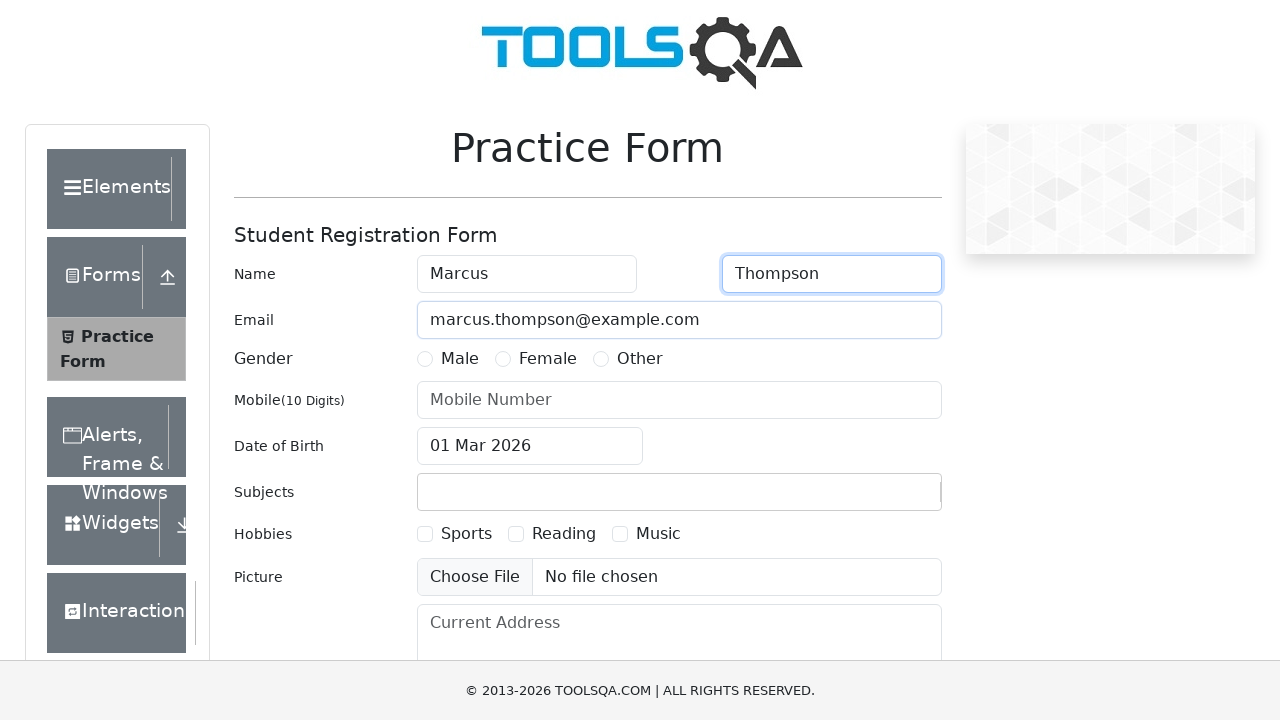

Selected gender 'Male' at (460, 359) on xpath=//label[contains(text(),'Male')]
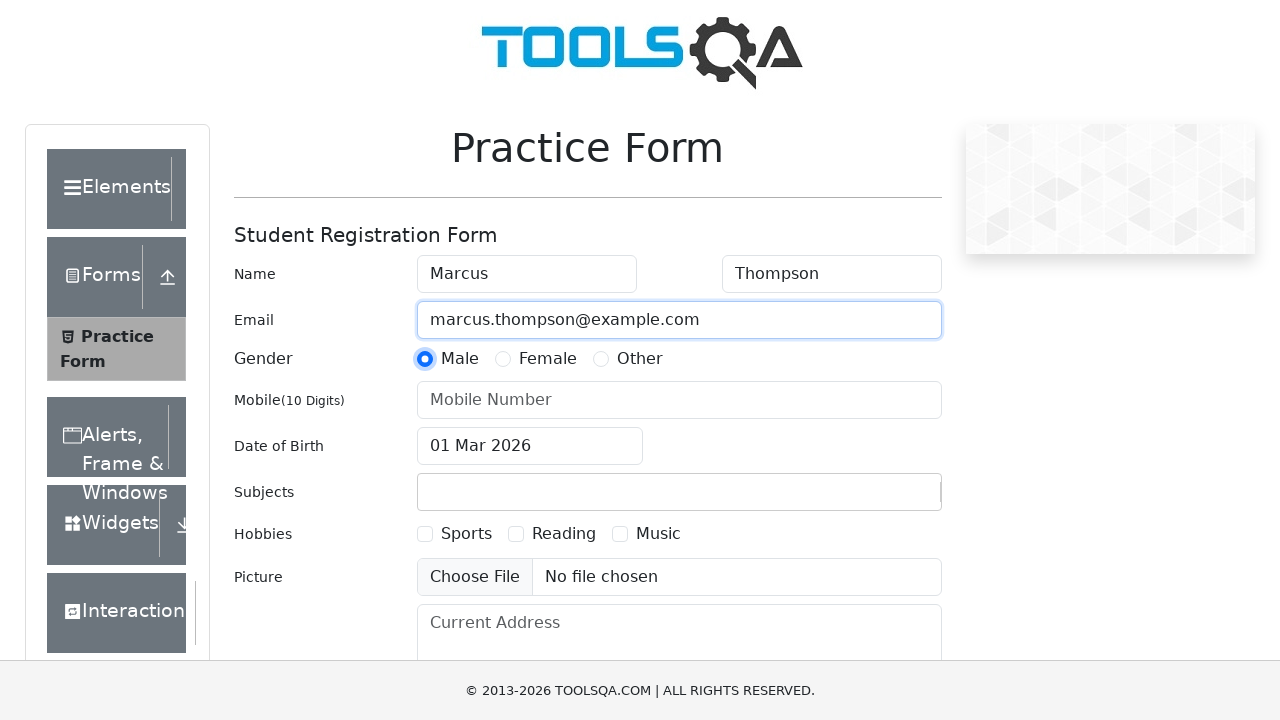

Filled mobile number with '5551234567' on #userNumber
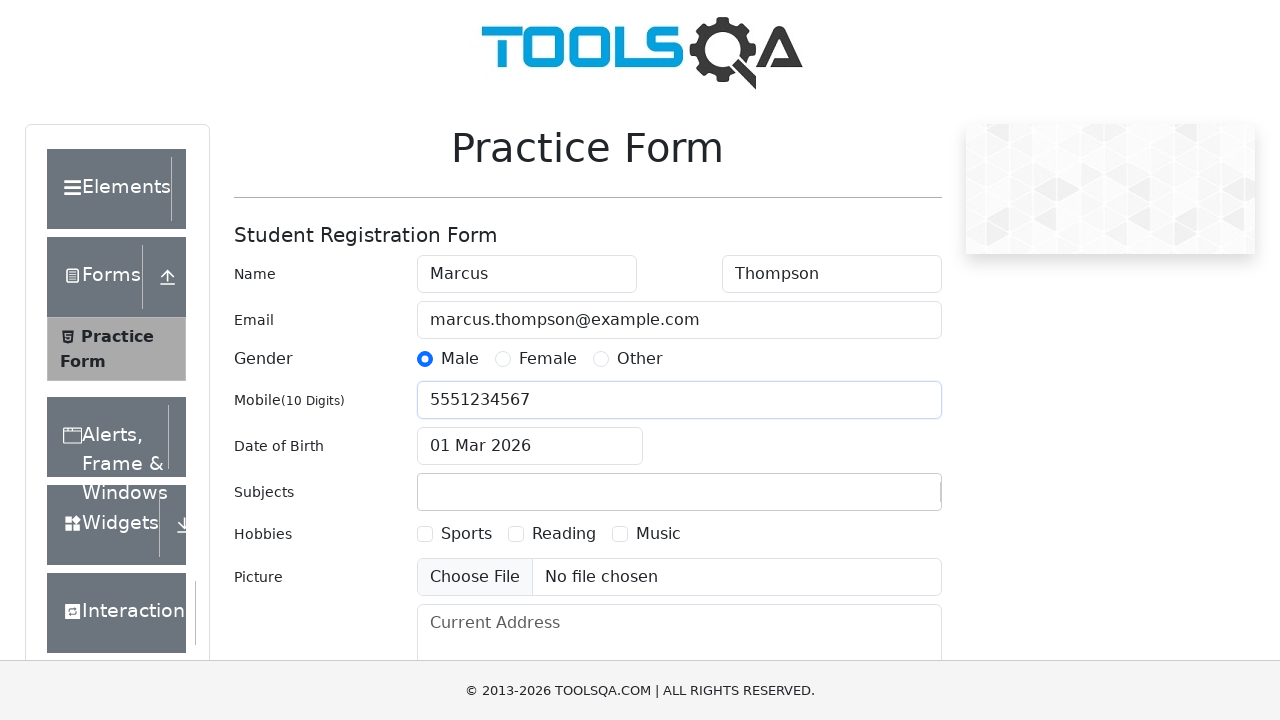

Clicked on date of birth input to open calendar at (530, 446) on #dateOfBirthInput
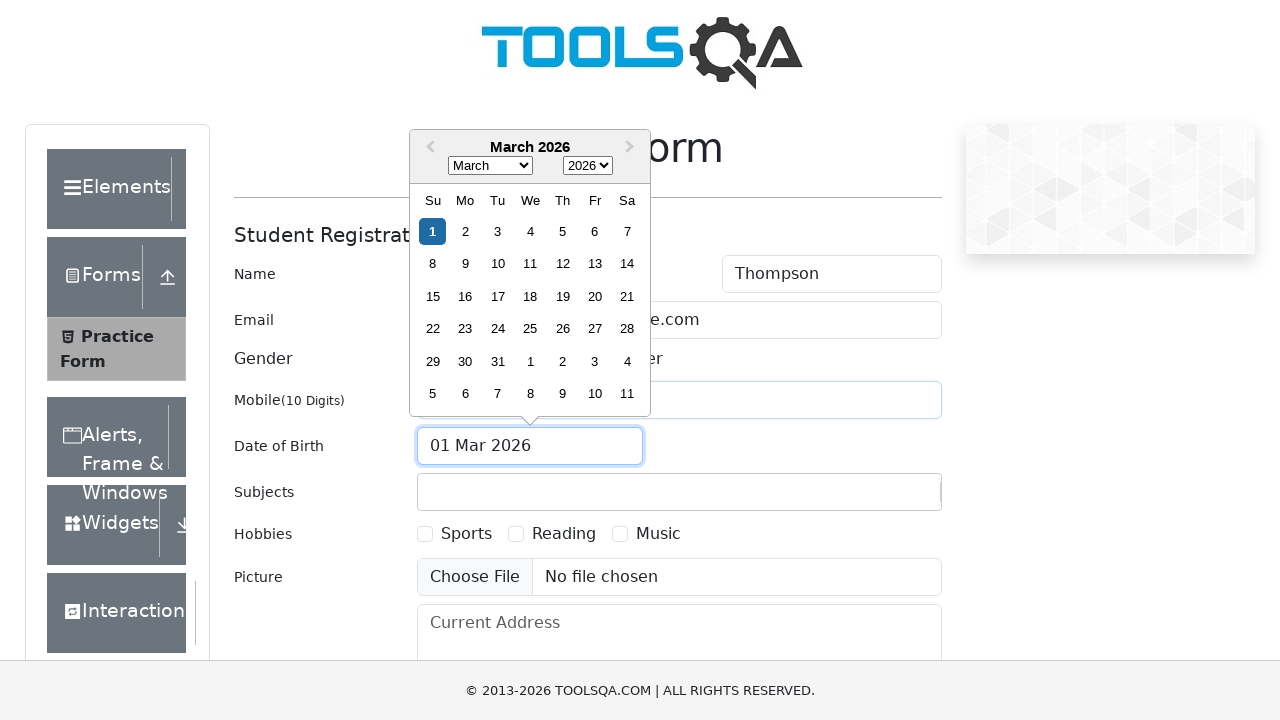

Selected month 'January' from date picker on .react-datepicker__month-select
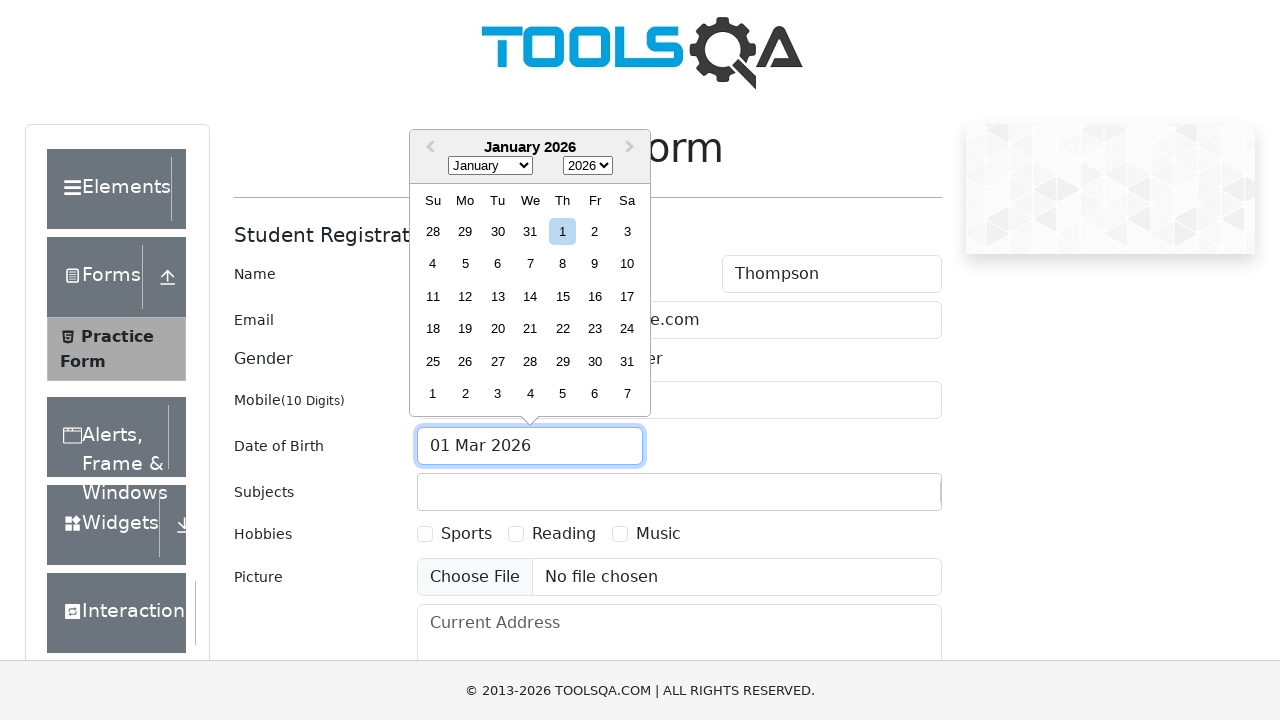

Selected year '1998' from date picker on .react-datepicker__year-select
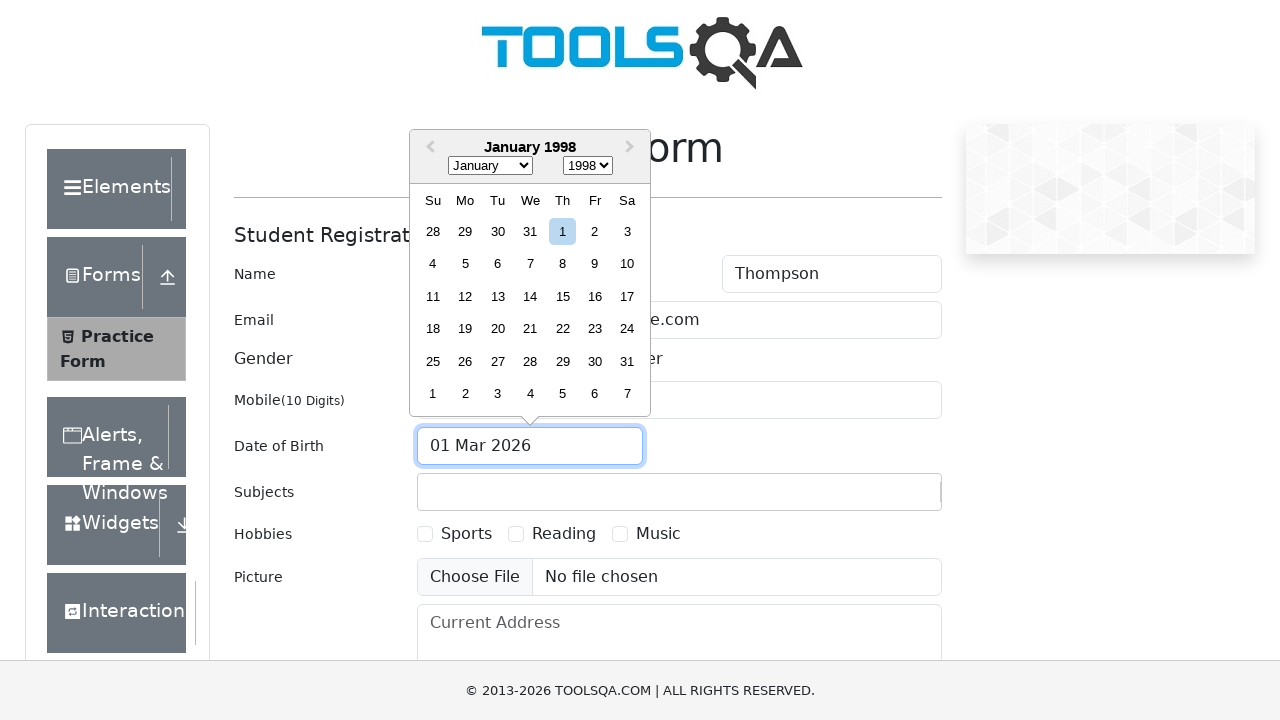

Selected day '23' from date picker (DOB: January 23, 1998) at (595, 329) on xpath=//div[contains(@class,'react-datepicker__day') and text()='23']
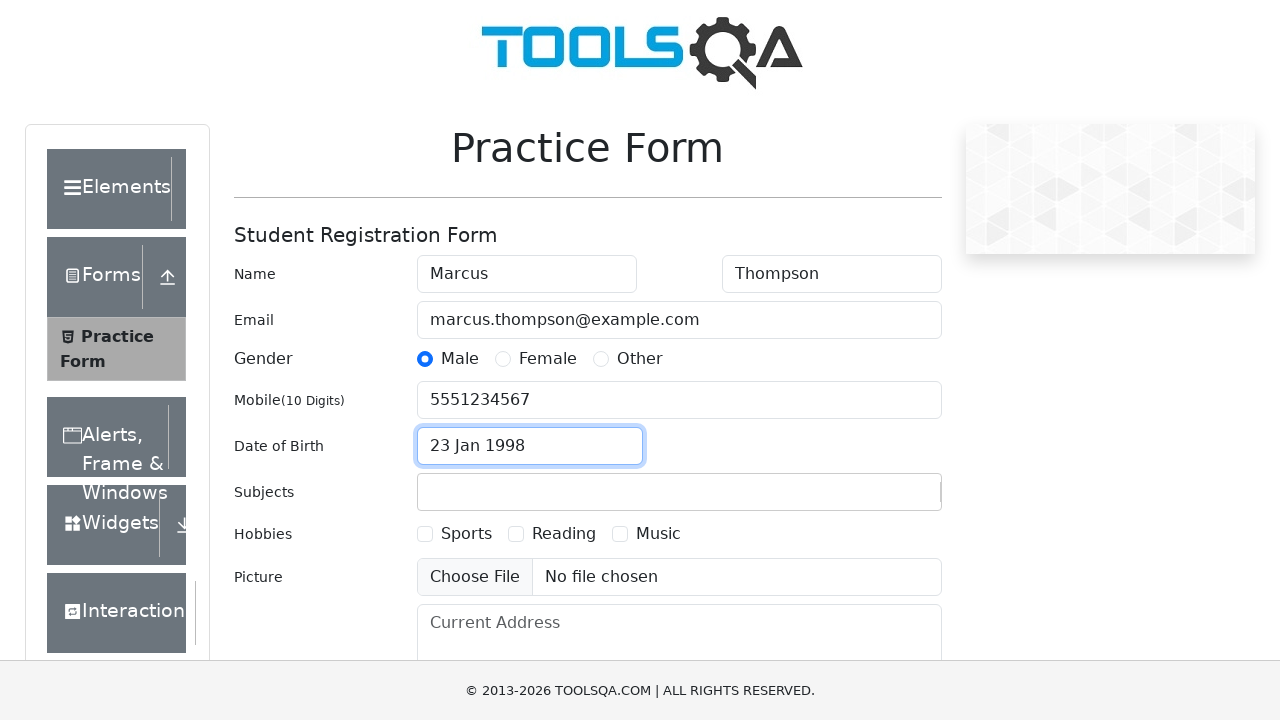

Filled subjects field with 'Maths' on #subjectsInput
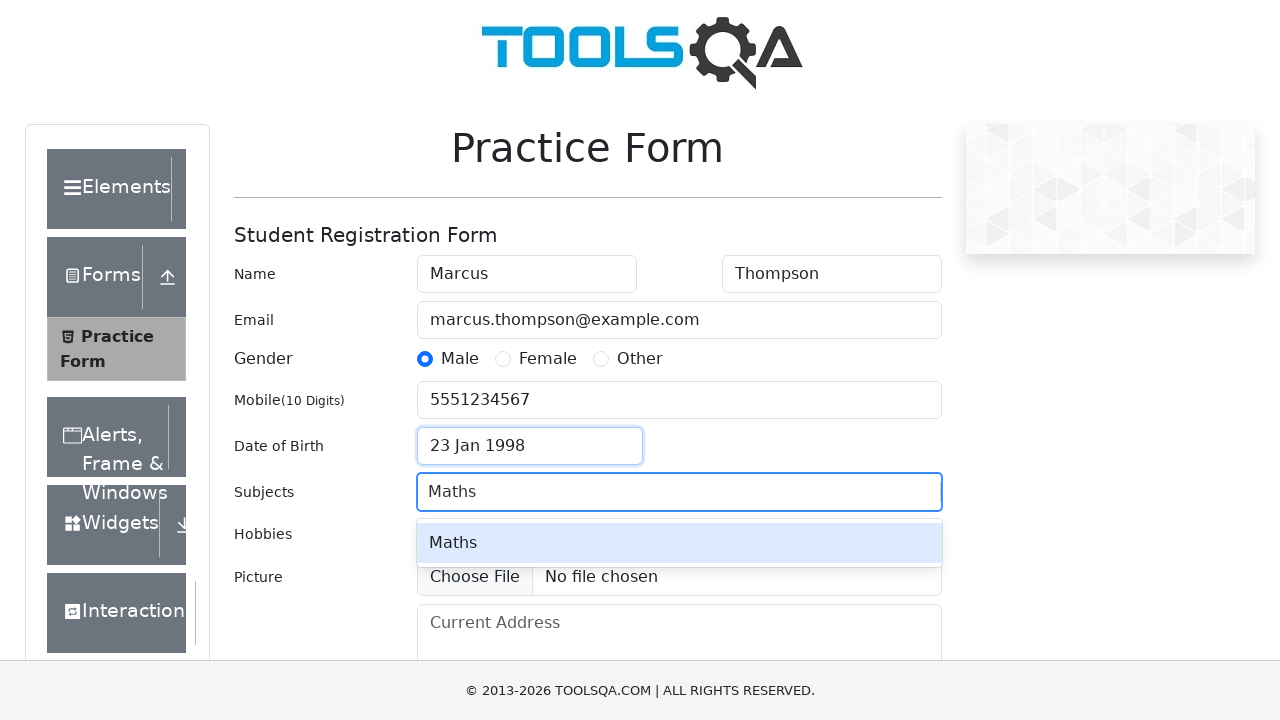

Pressed Tab to confirm subject selection
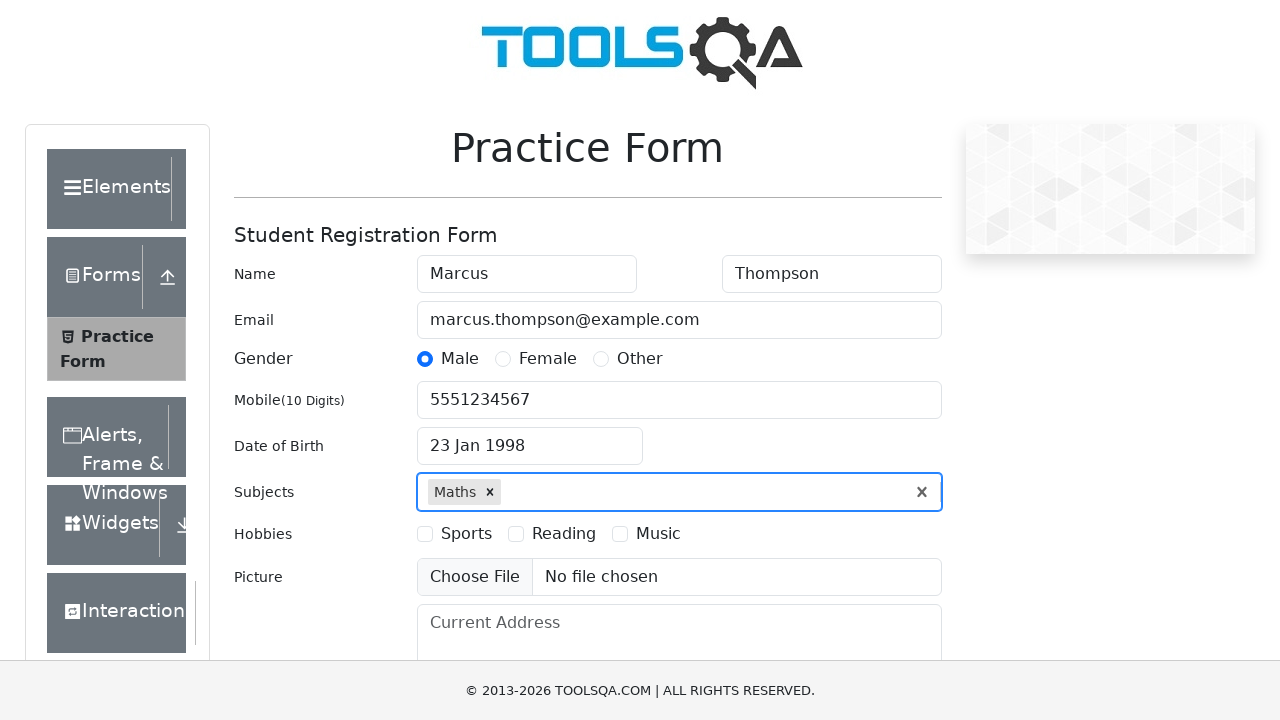

Selected hobby 'Sports' at (466, 534) on xpath=//label[text()='Sports']
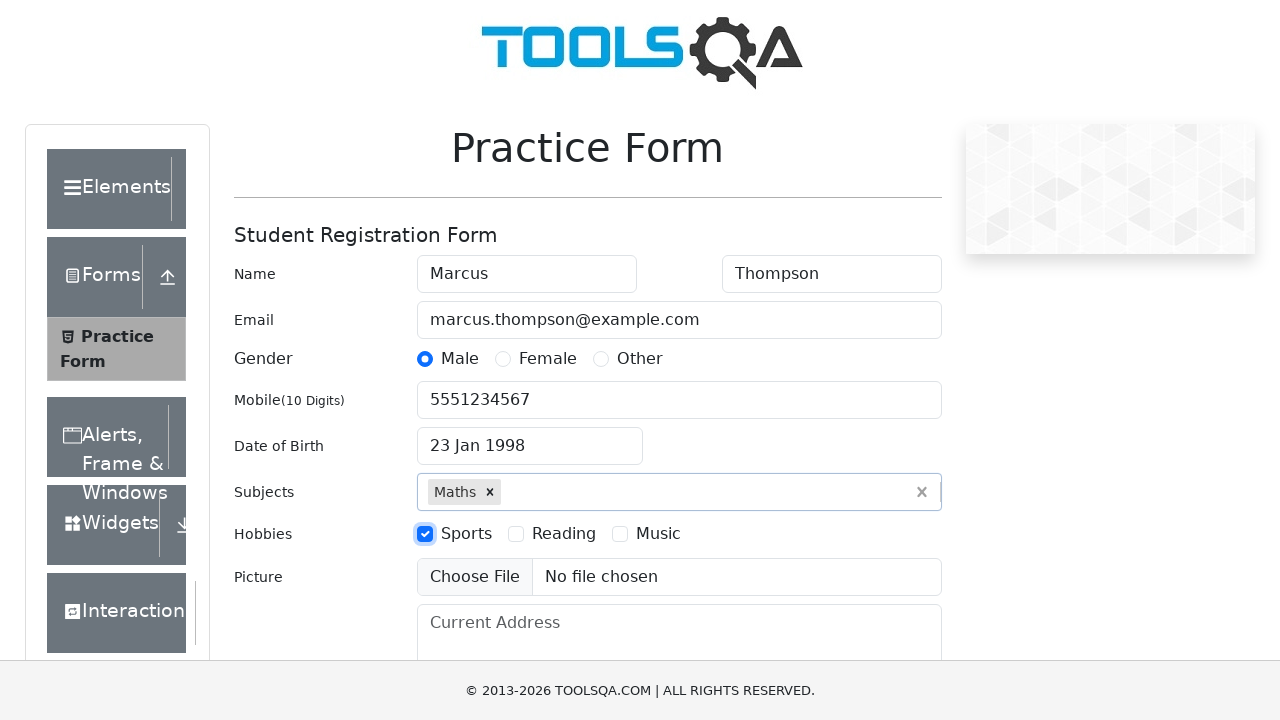

Filled current address with '123 Main Street, Chicago' on #currentAddress
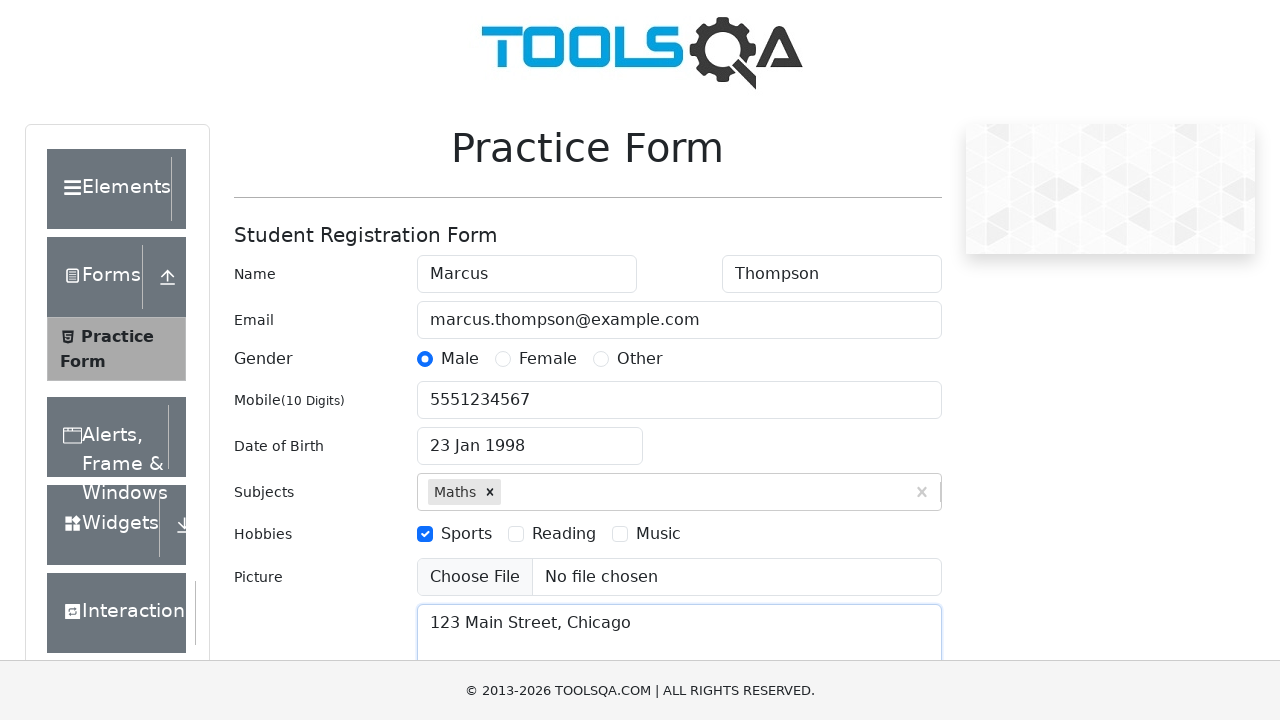

Clicked on state dropdown at (430, 437) on #react-select-3-input
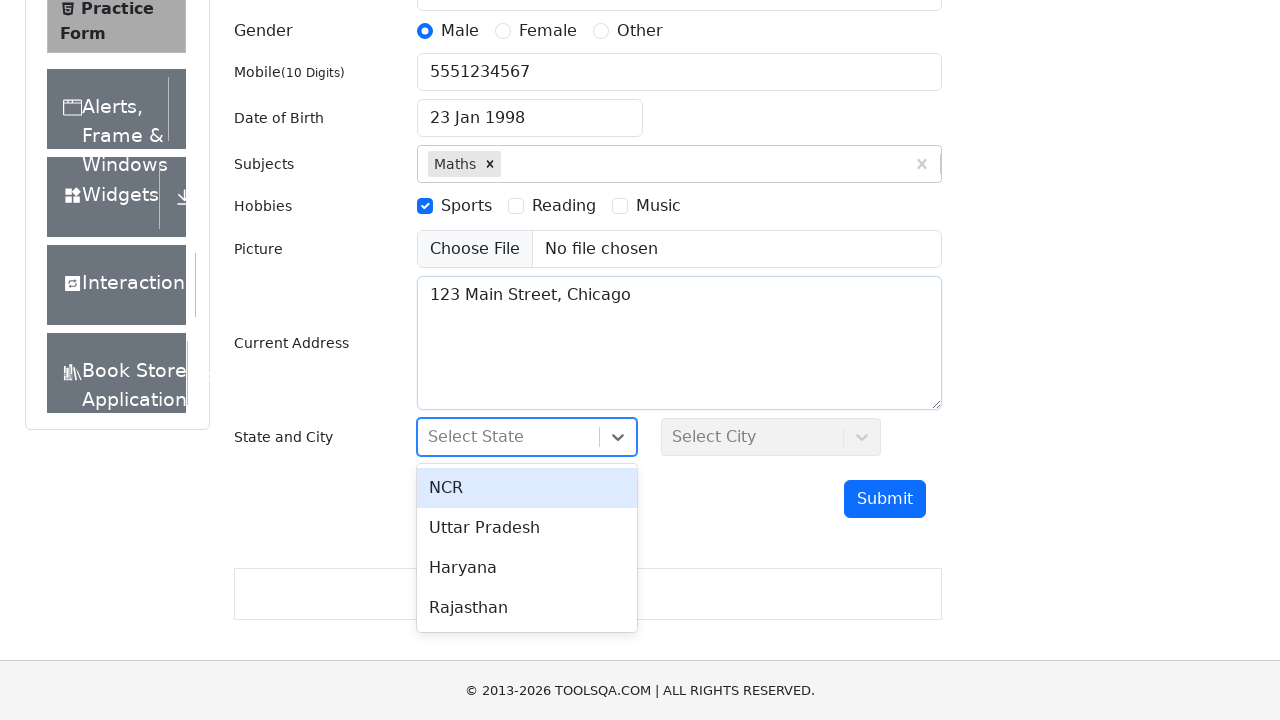

Filled state dropdown with 'NCR' on #react-select-3-input
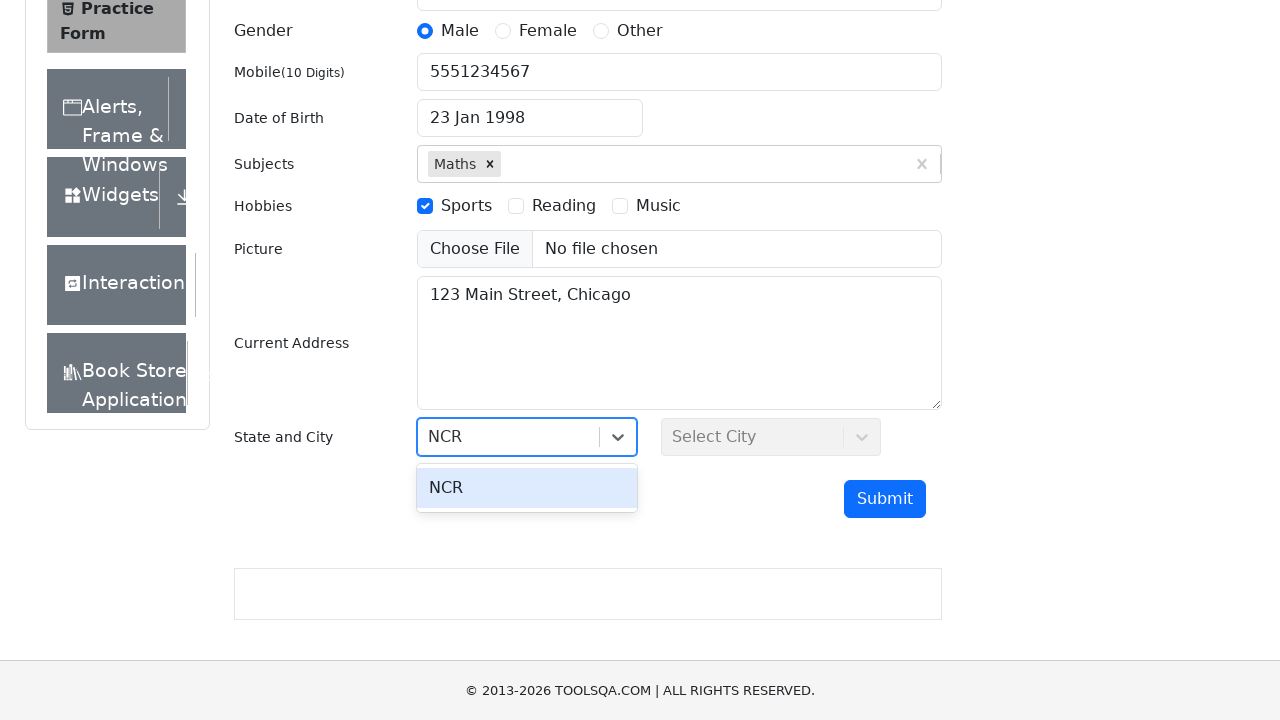

Pressed Tab to confirm state selection
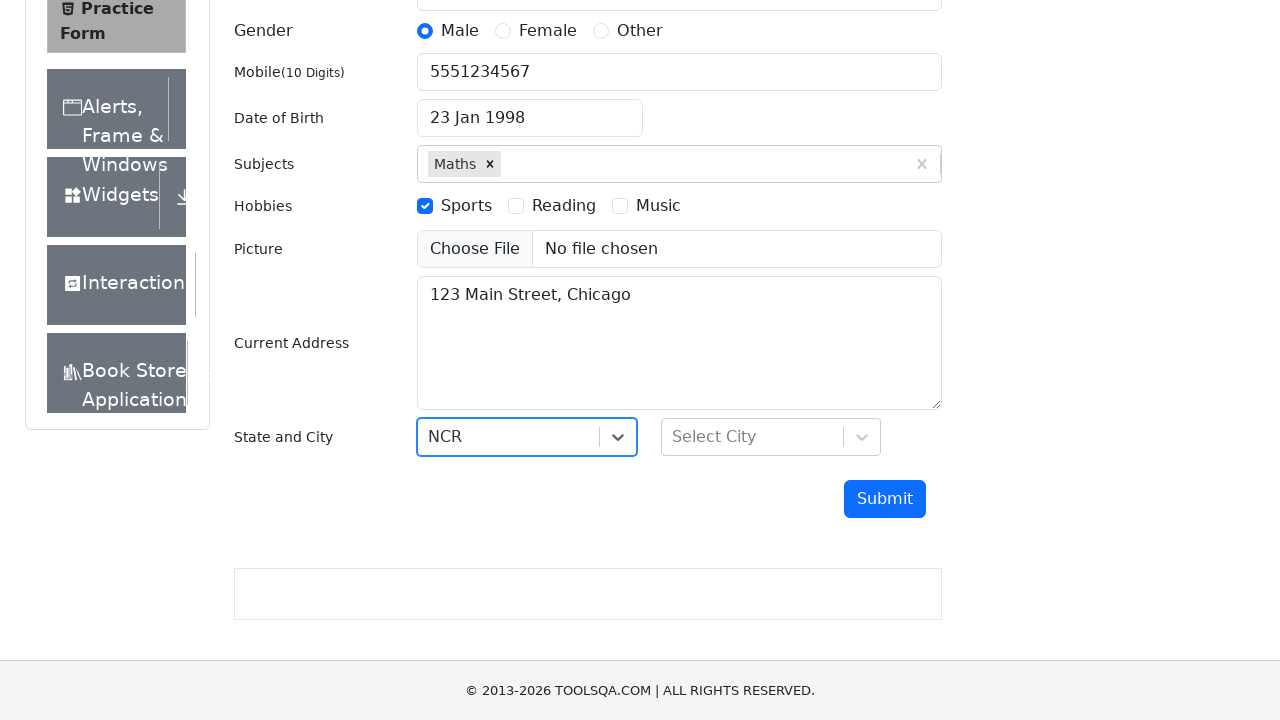

Clicked on city dropdown at (674, 437) on #react-select-4-input
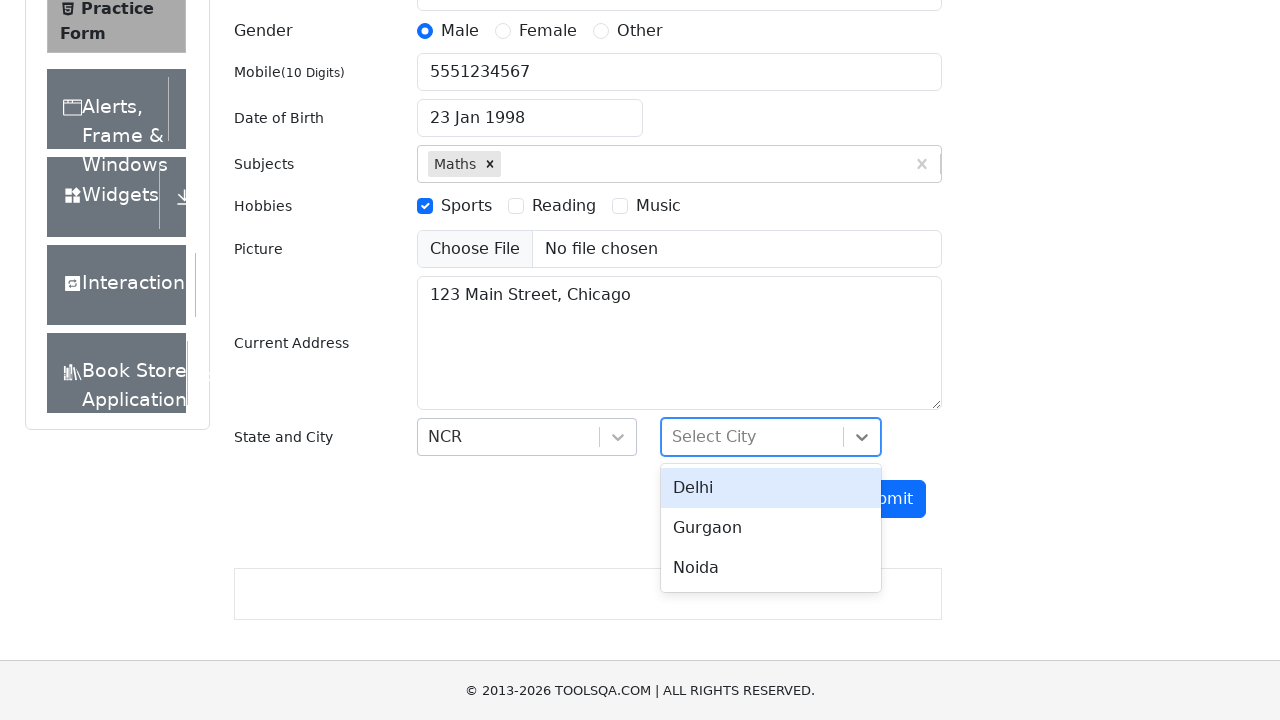

Filled city dropdown with 'Delhi' on #react-select-4-input
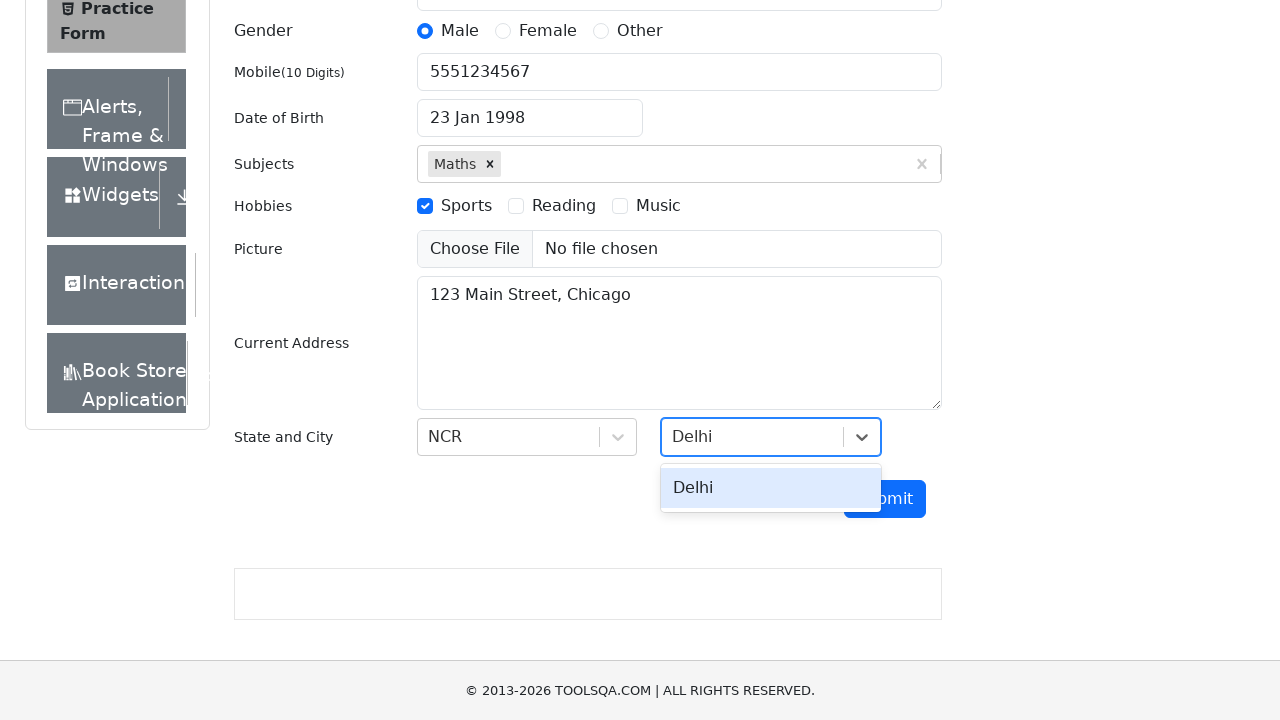

Pressed Tab to confirm city selection
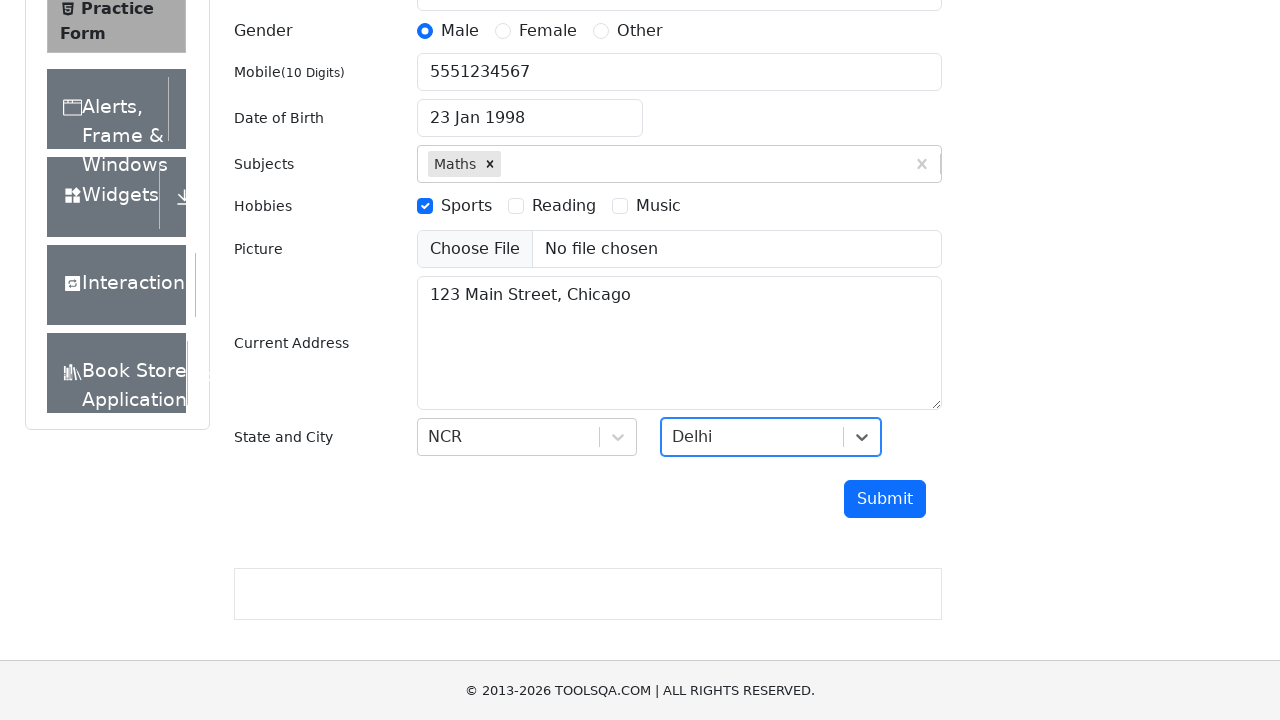

Clicked submit button to submit the practice form at (885, 499) on #submit
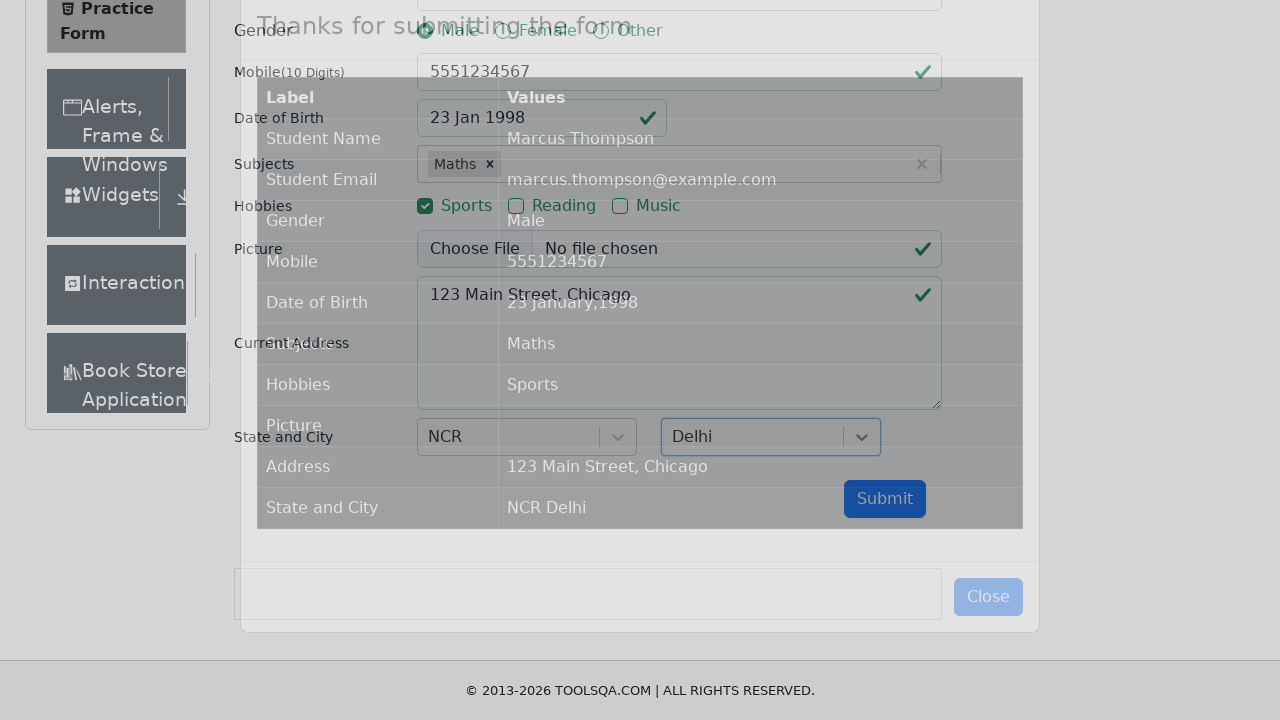

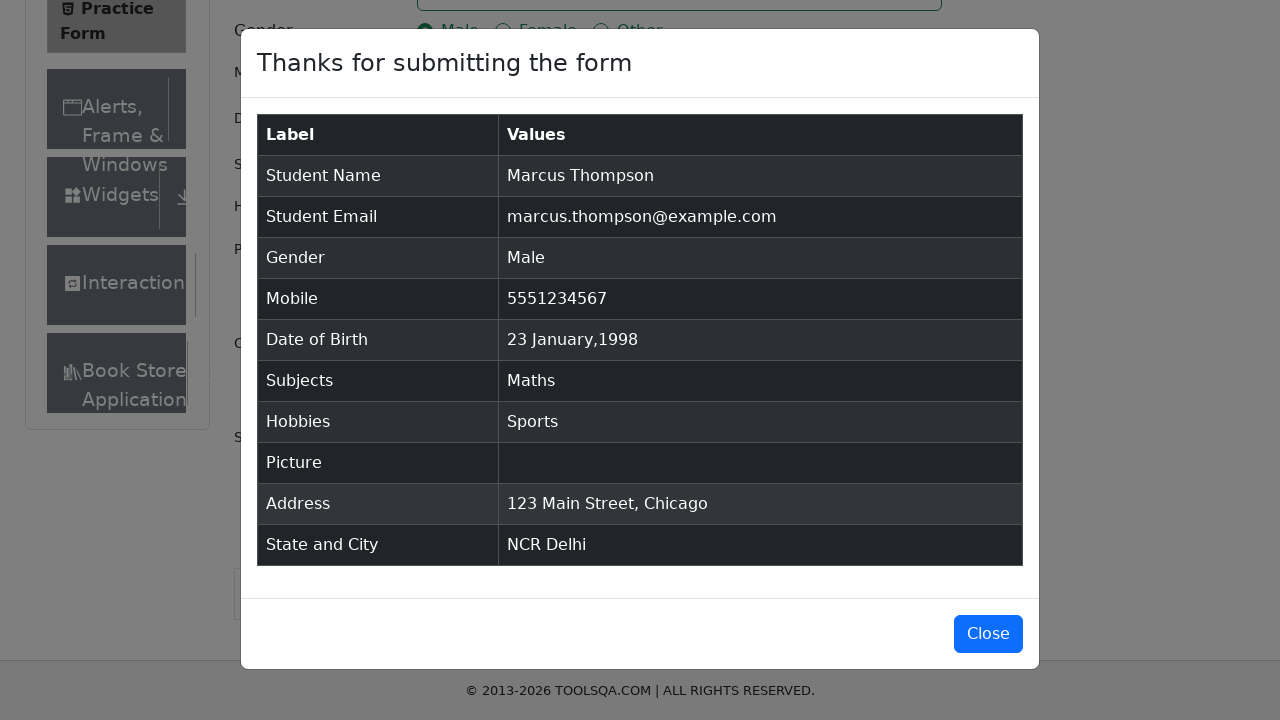